Tests that registration fails with an appropriate error message when attempting to sign up with an email address that already exists in the system.

Starting URL: https://automationexercise.com/

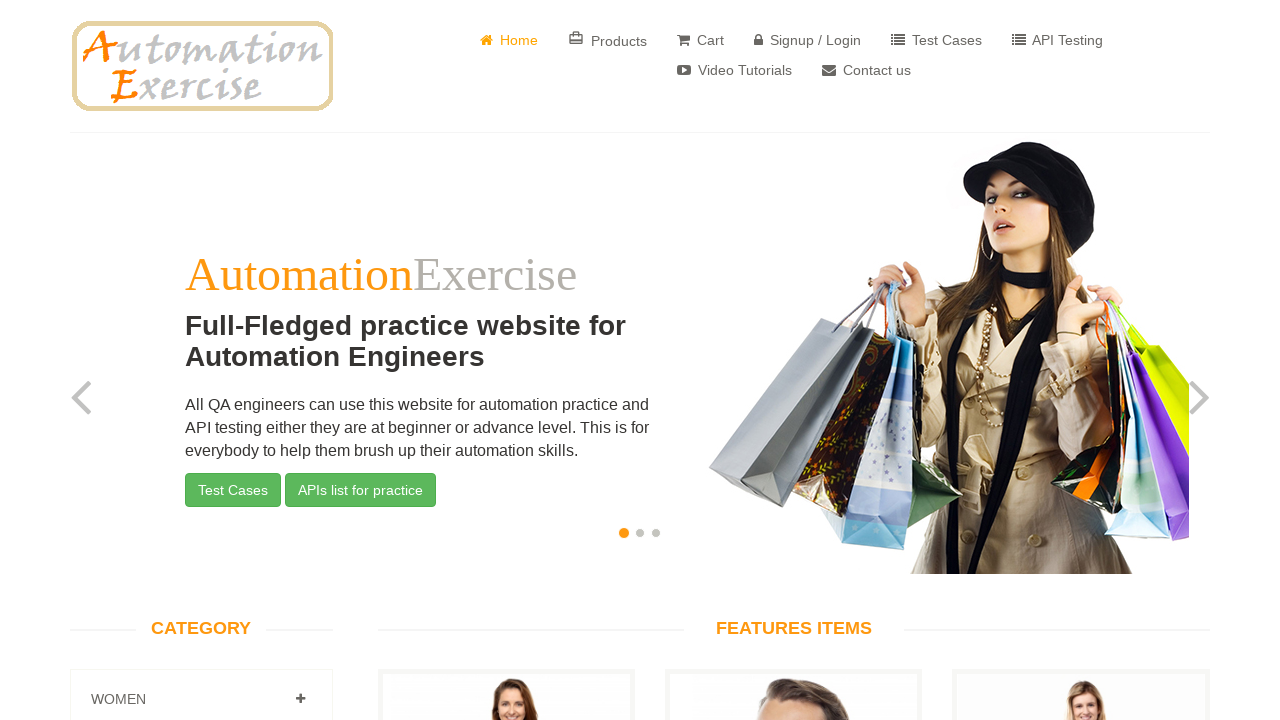

Clicked Signup / Login link at (808, 40) on internal:role=link[name=" Signup / Login"i]
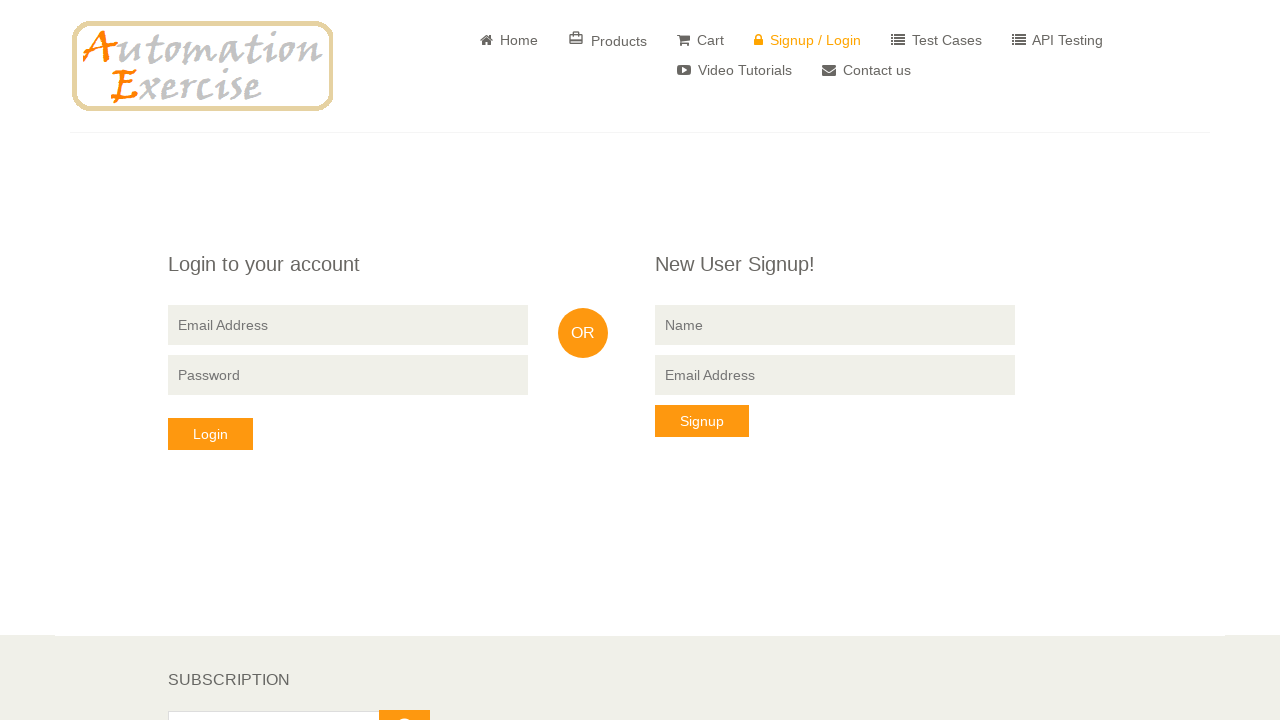

Login page loaded
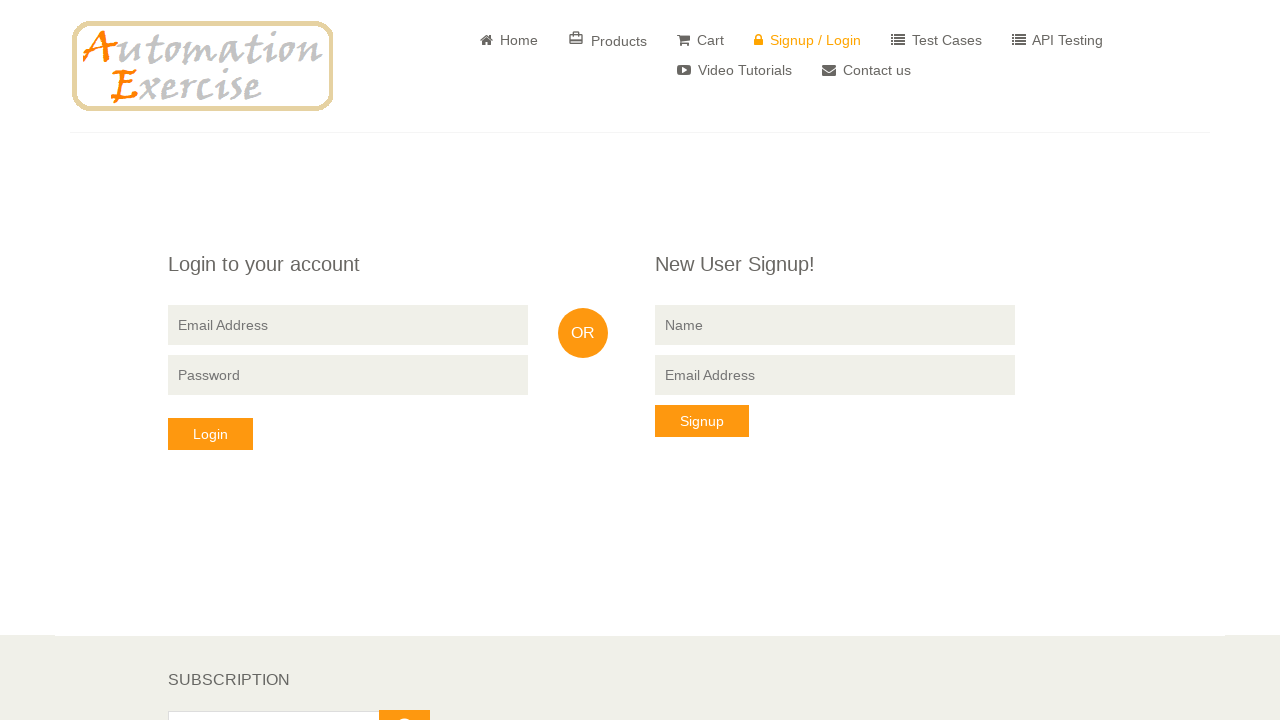

Filled signup name field with 'TestUser' on input[data-qa="signup-name"]
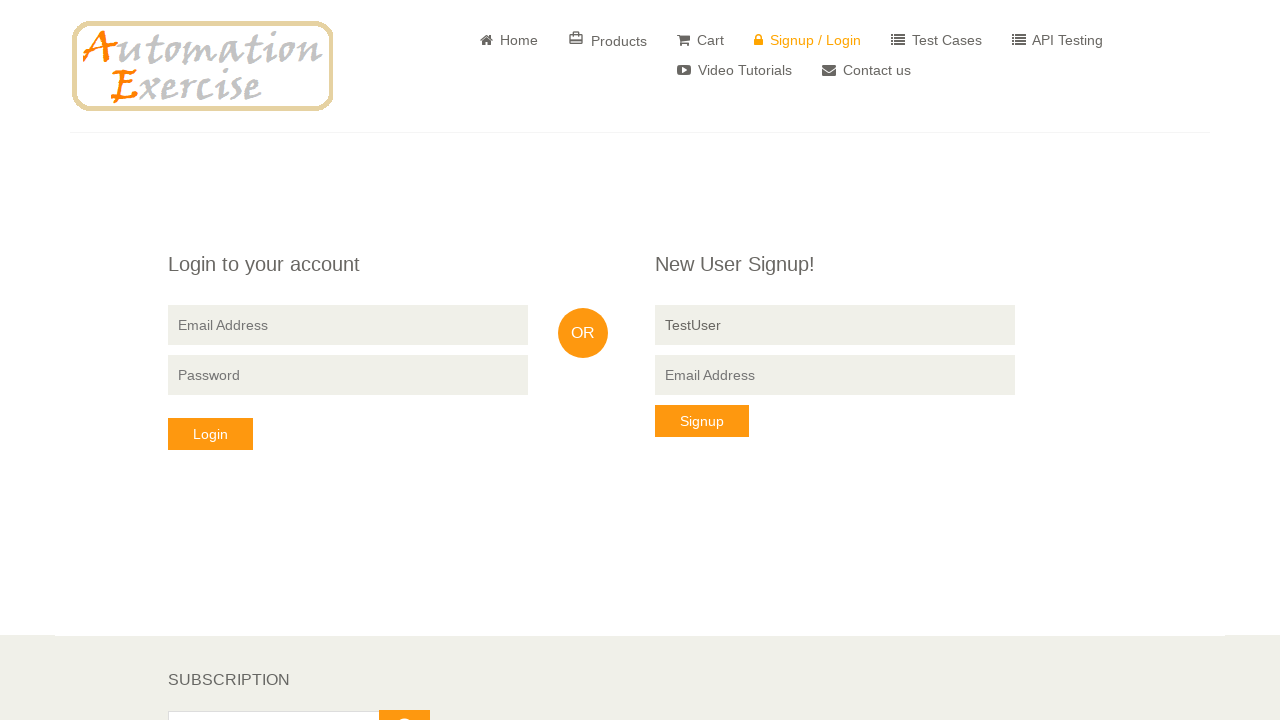

Filled signup email field with existing email 'pat1@test.com' on input[data-qa="signup-email"]
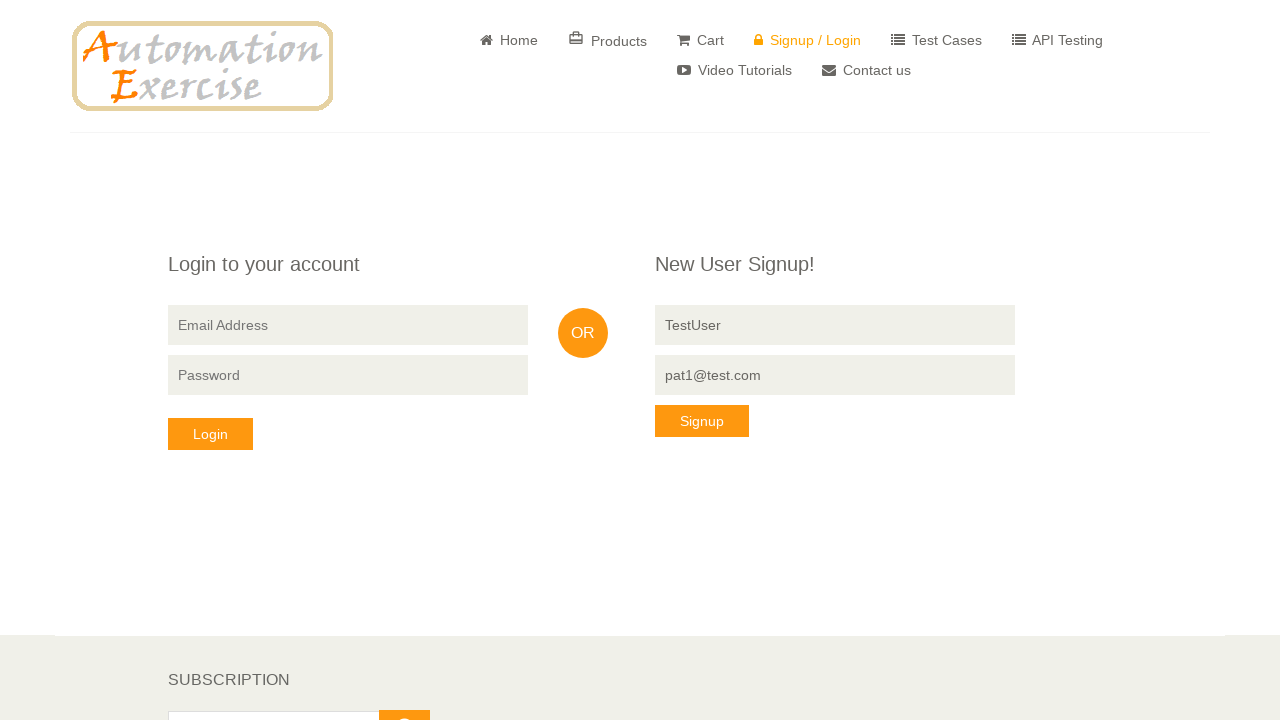

Clicked Signup button at (702, 421) on internal:role=button[name="Signup"i]
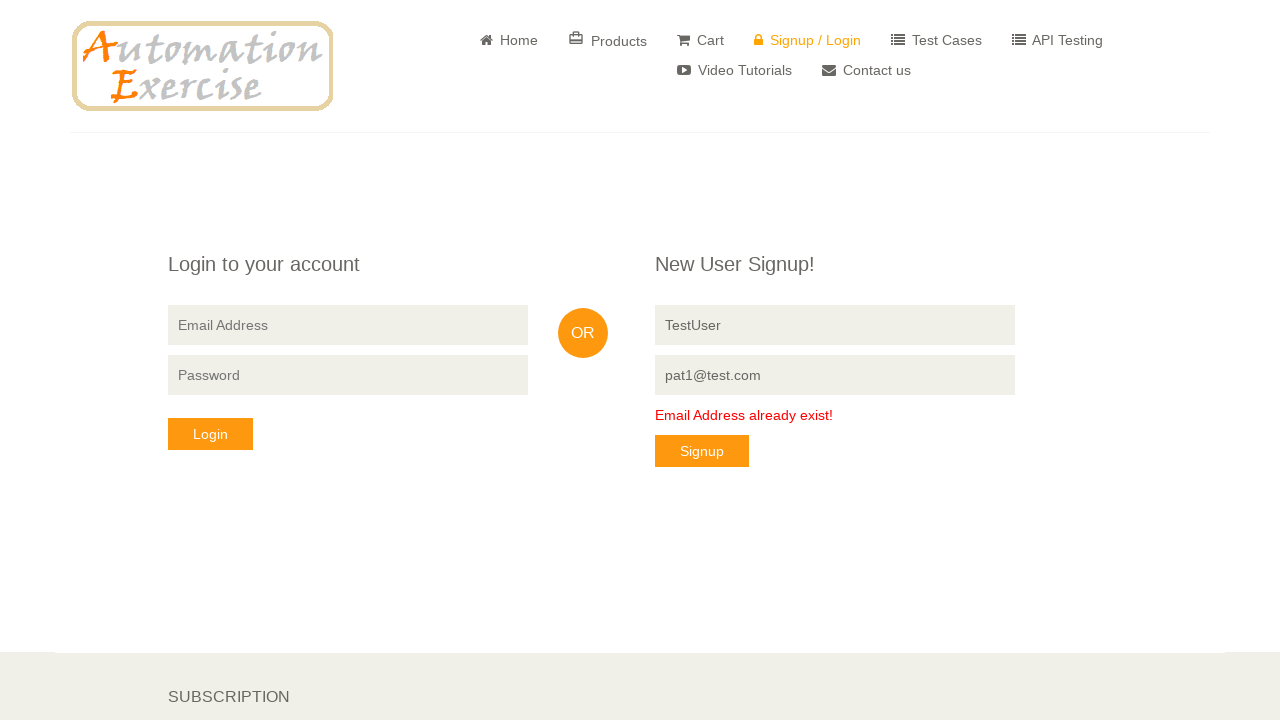

Error message 'Email Address already exist!' is displayed
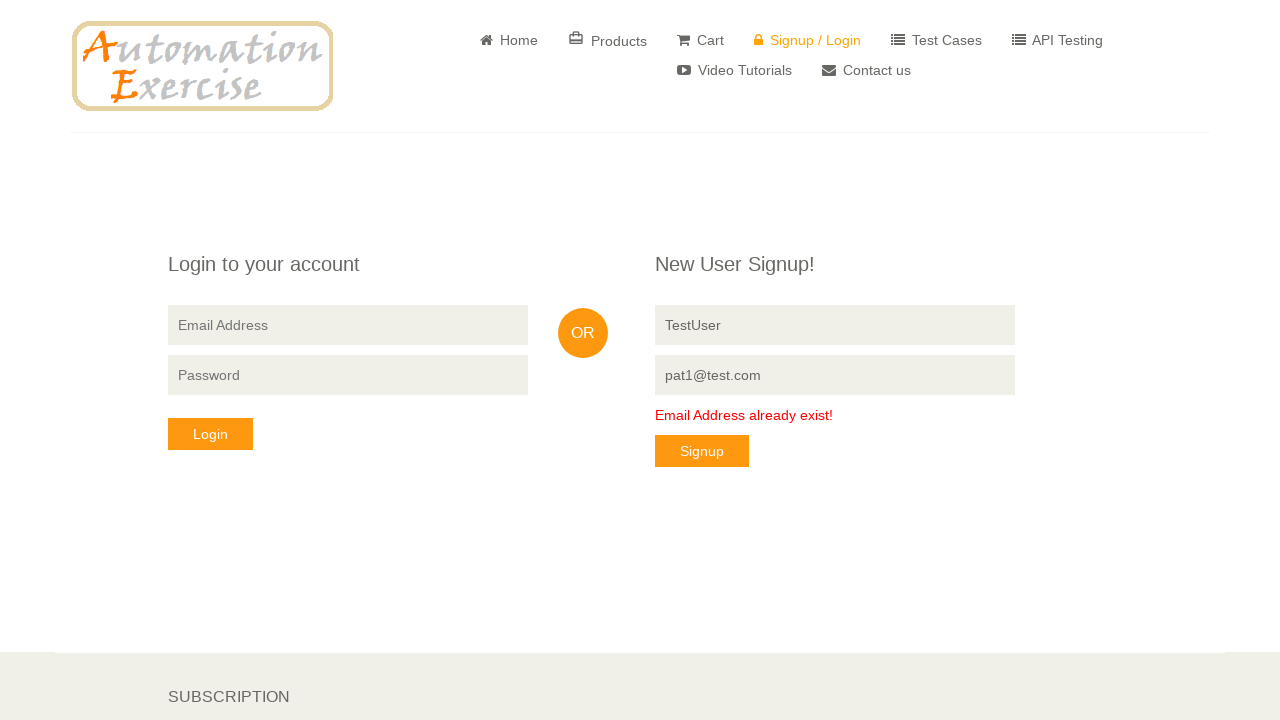

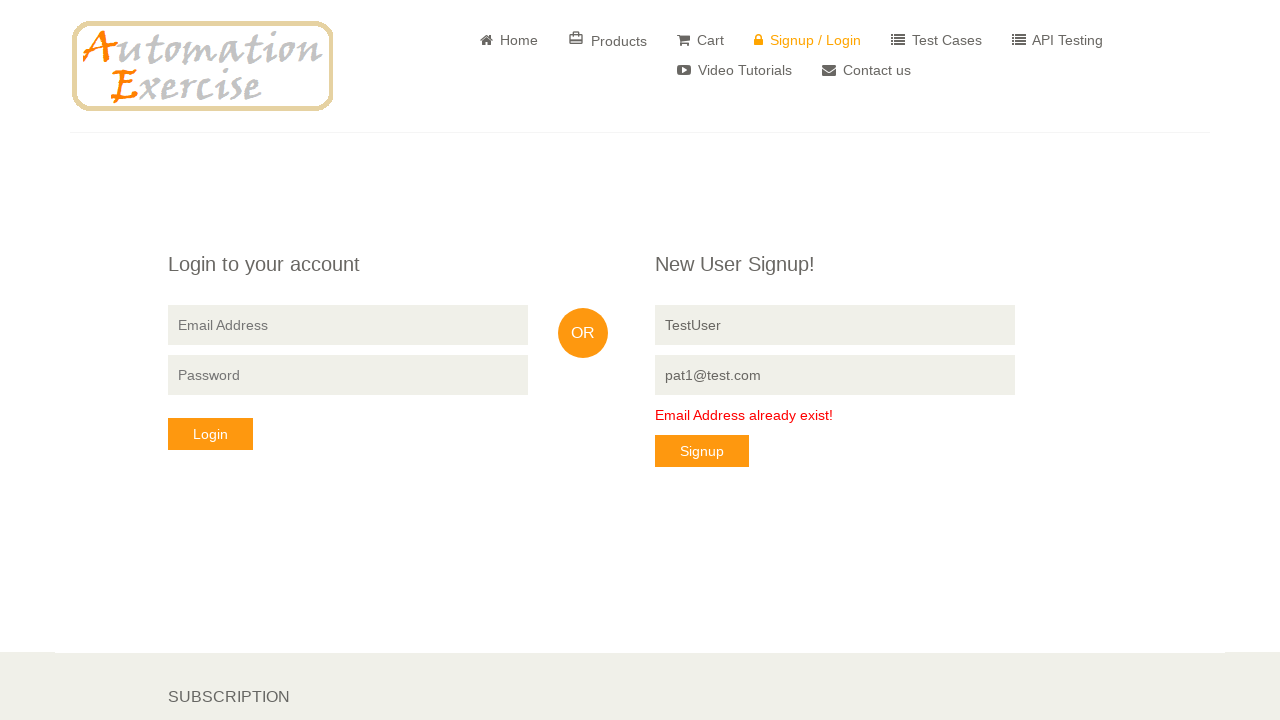